Tests A/B test opt-out functionality by visiting the page, verifying it shows an A/B test variant, then adding an opt-out cookie, refreshing, and verifying the page shows the opt-out state.

Starting URL: http://the-internet.herokuapp.com/abtest

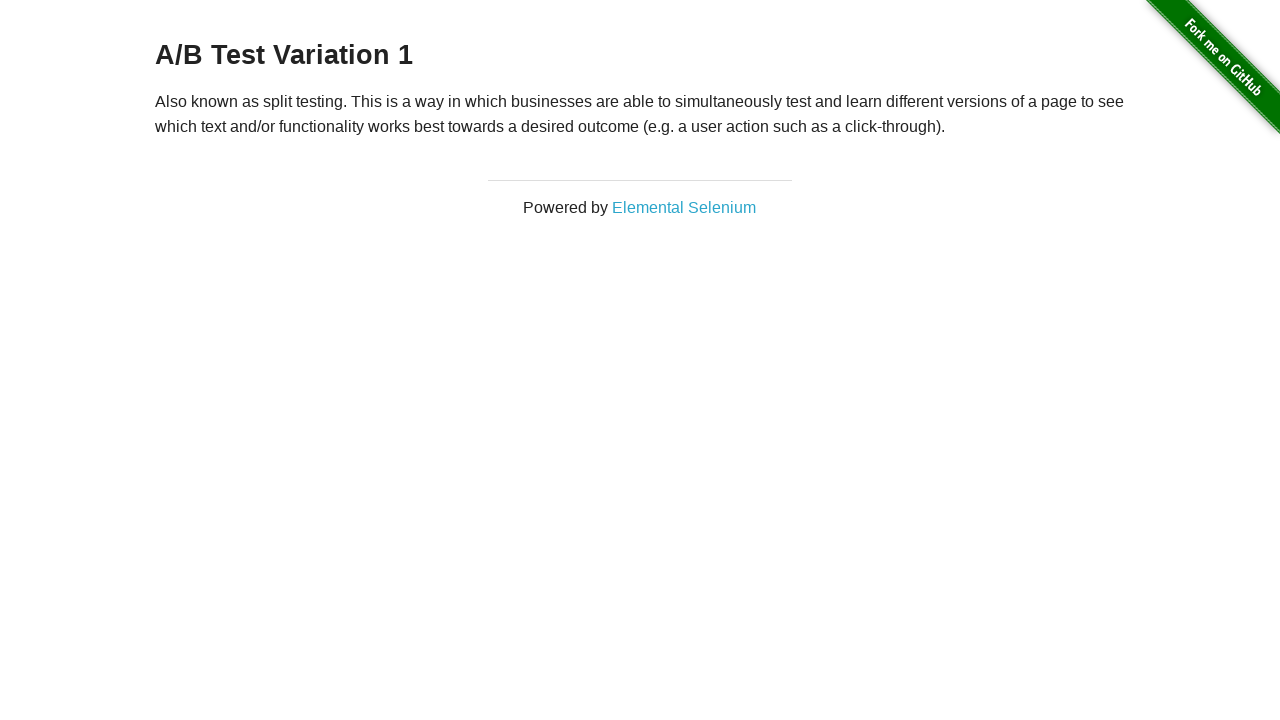

Located h3 heading element
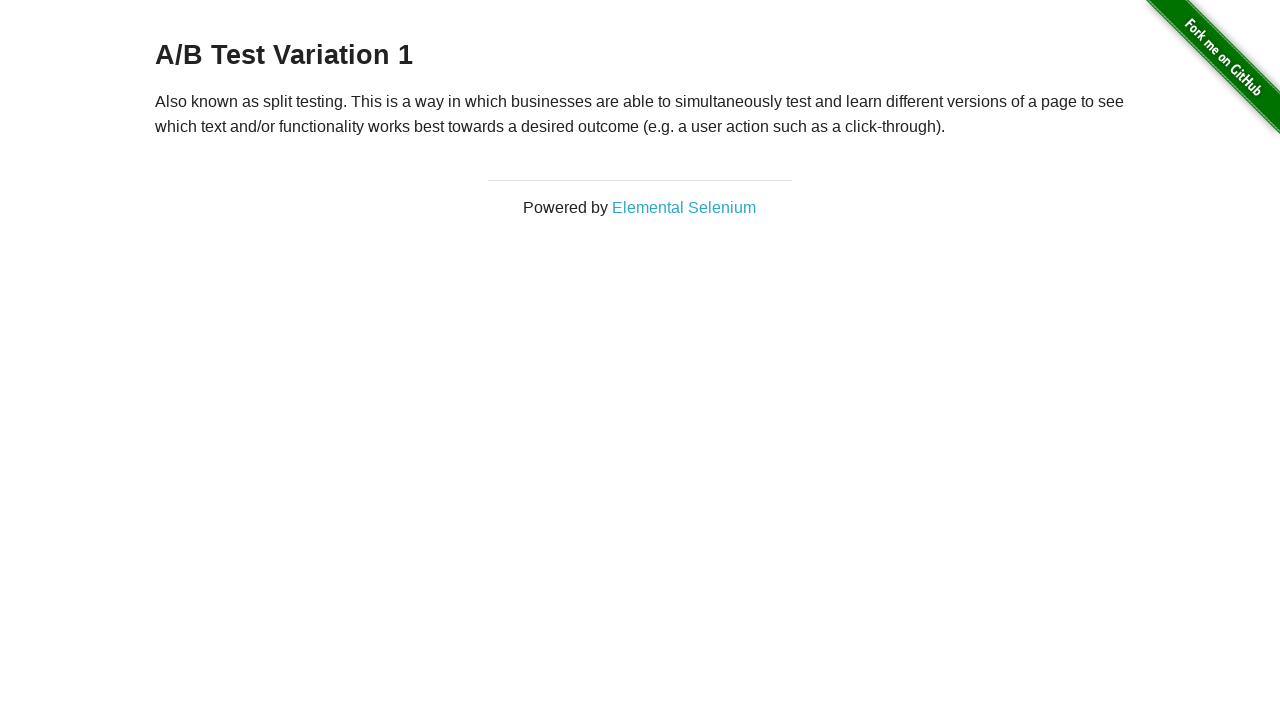

Waited for h3 heading to be visible on initial page load
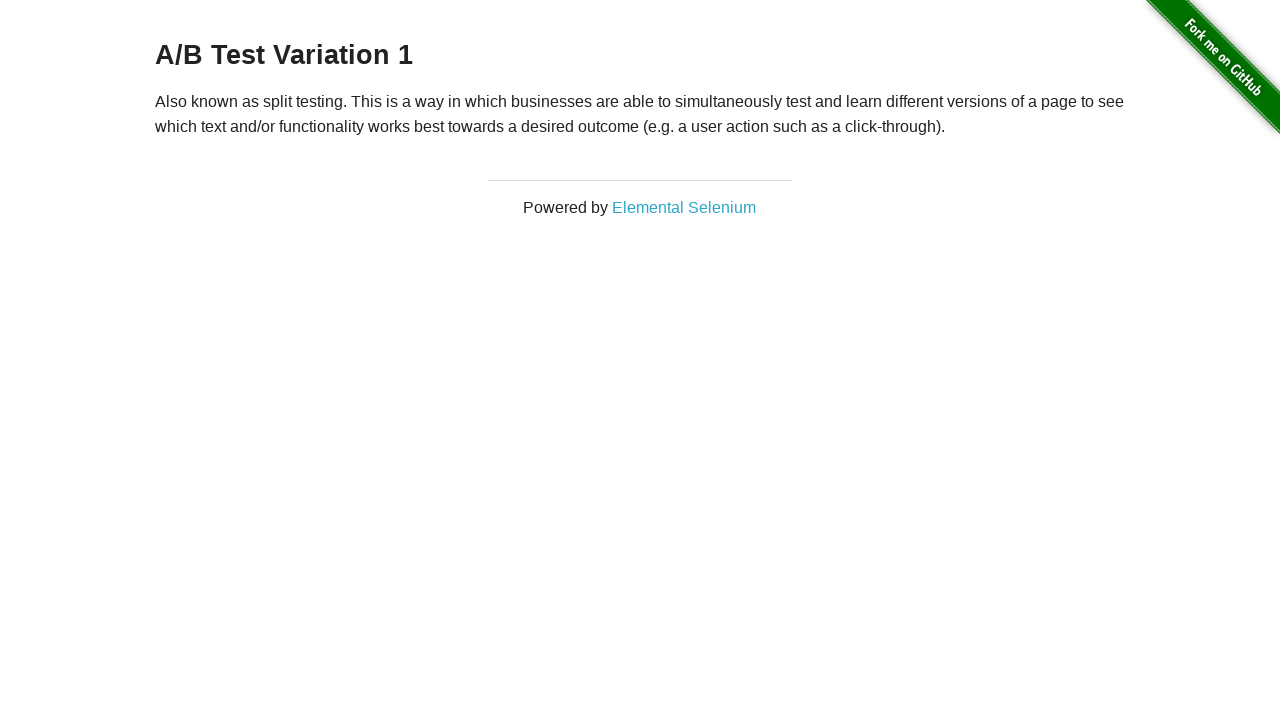

Added optimizelyOptOut cookie to opt out of A/B test
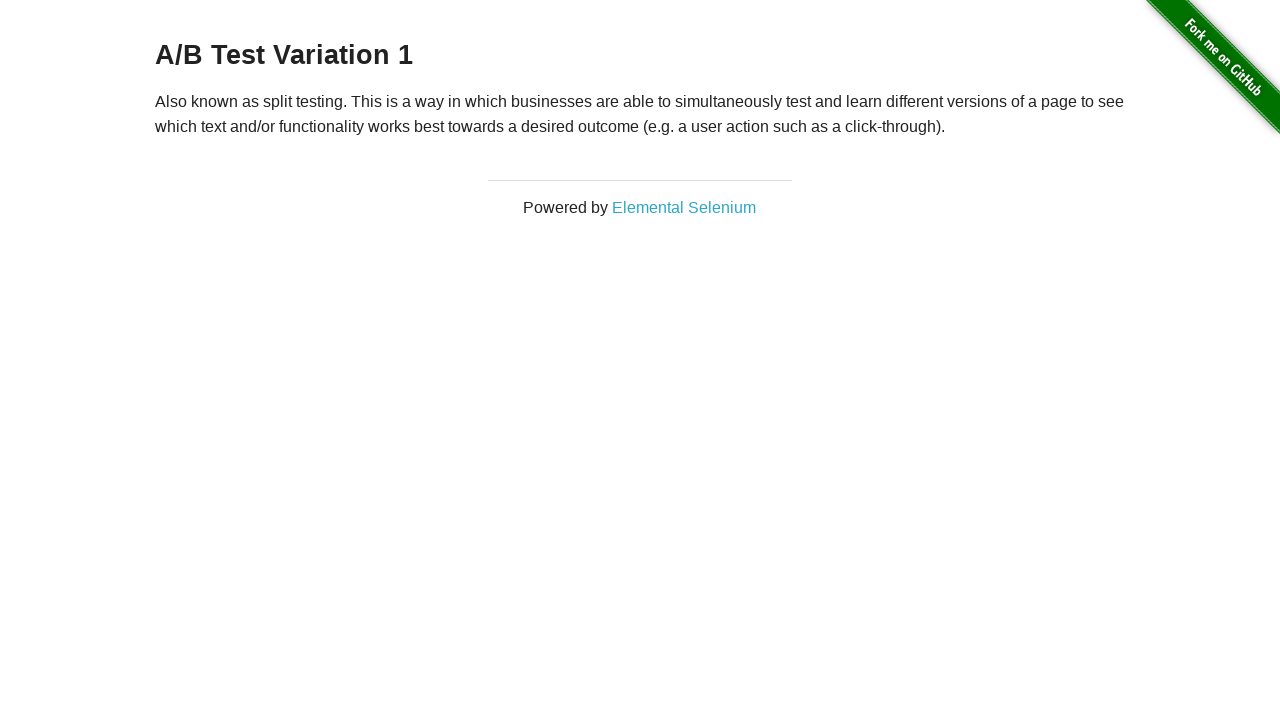

Reloaded page after adding opt-out cookie
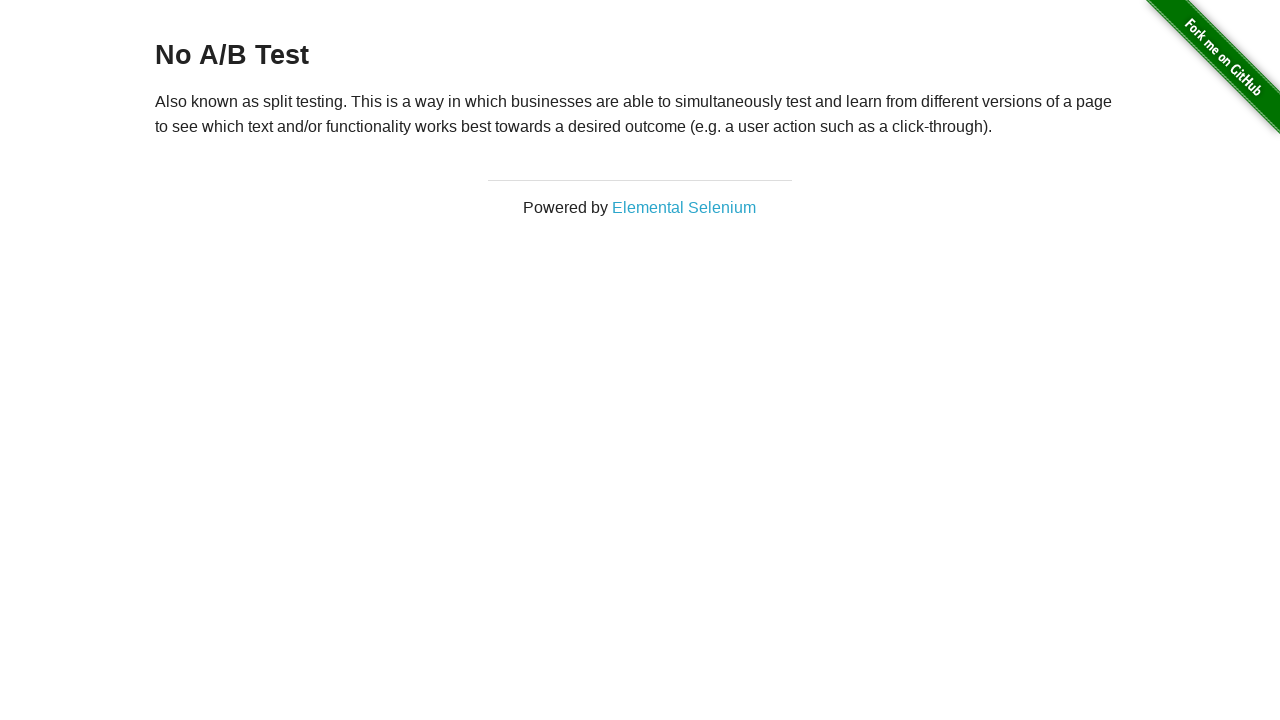

Waited for h3 heading to be visible after page refresh
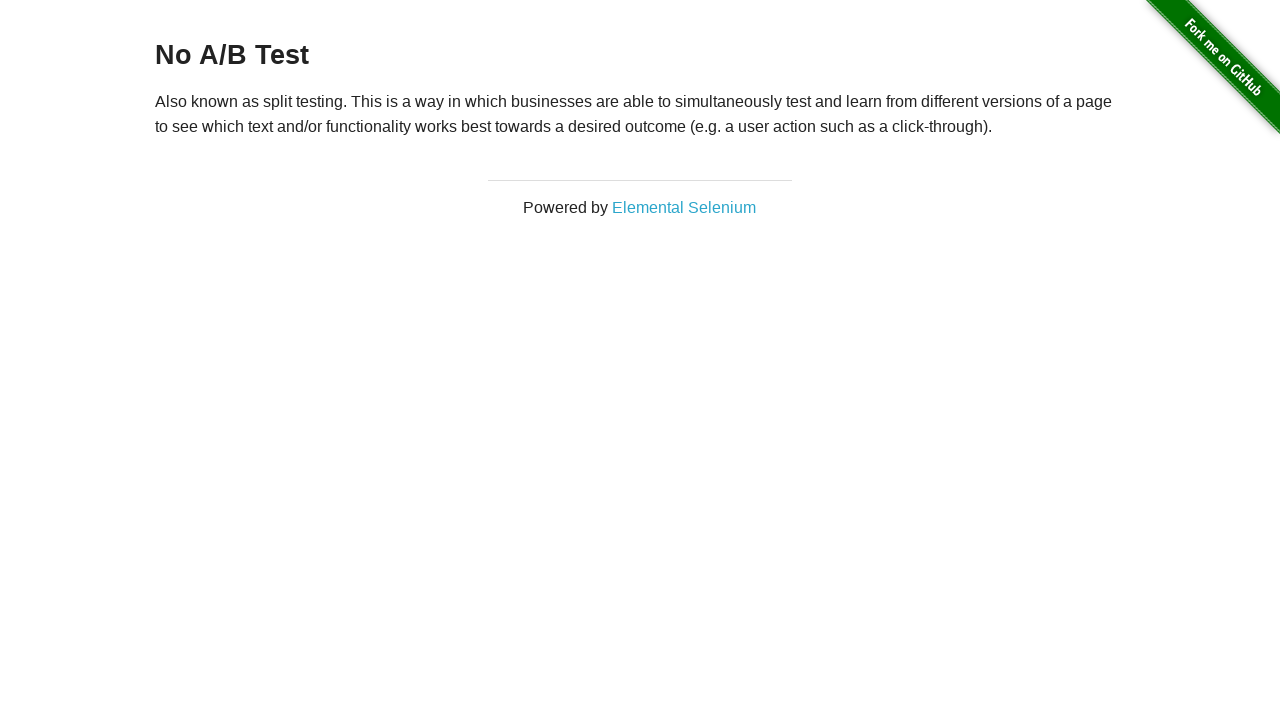

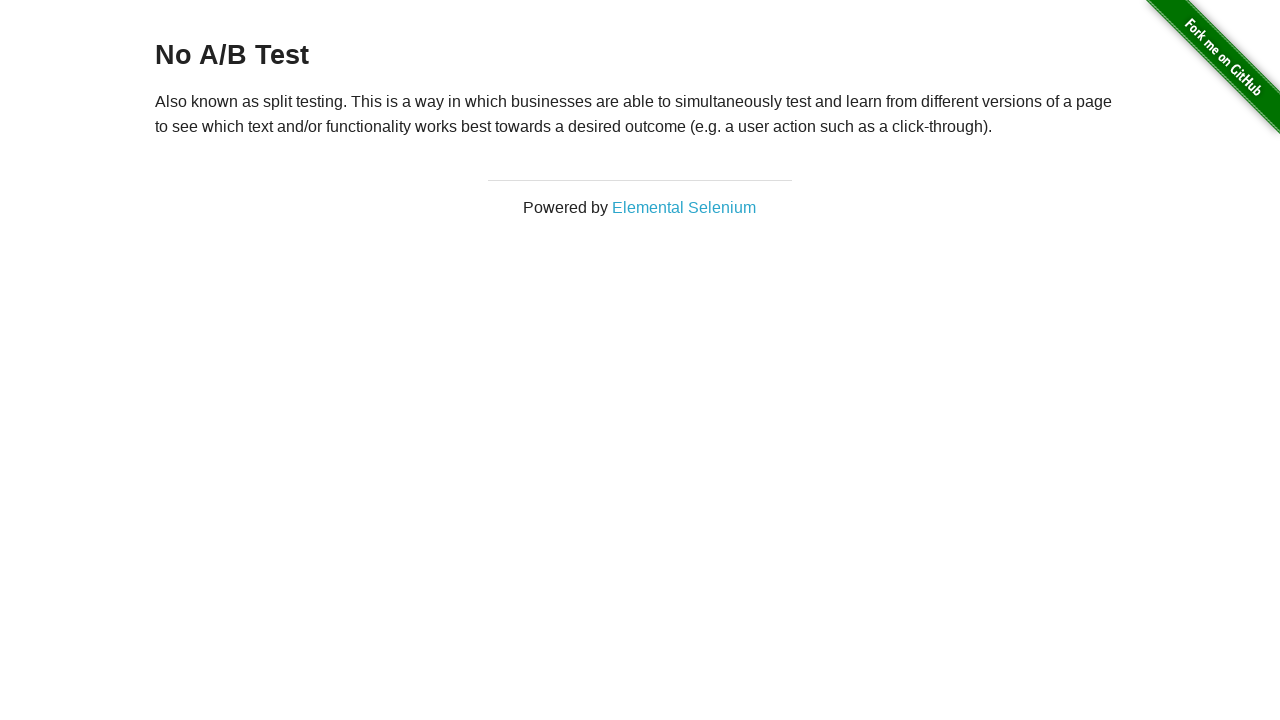